Tests mouse hover functionality by hovering over nested menu items to reveal submenus

Starting URL: https://demoqa.com/menu/

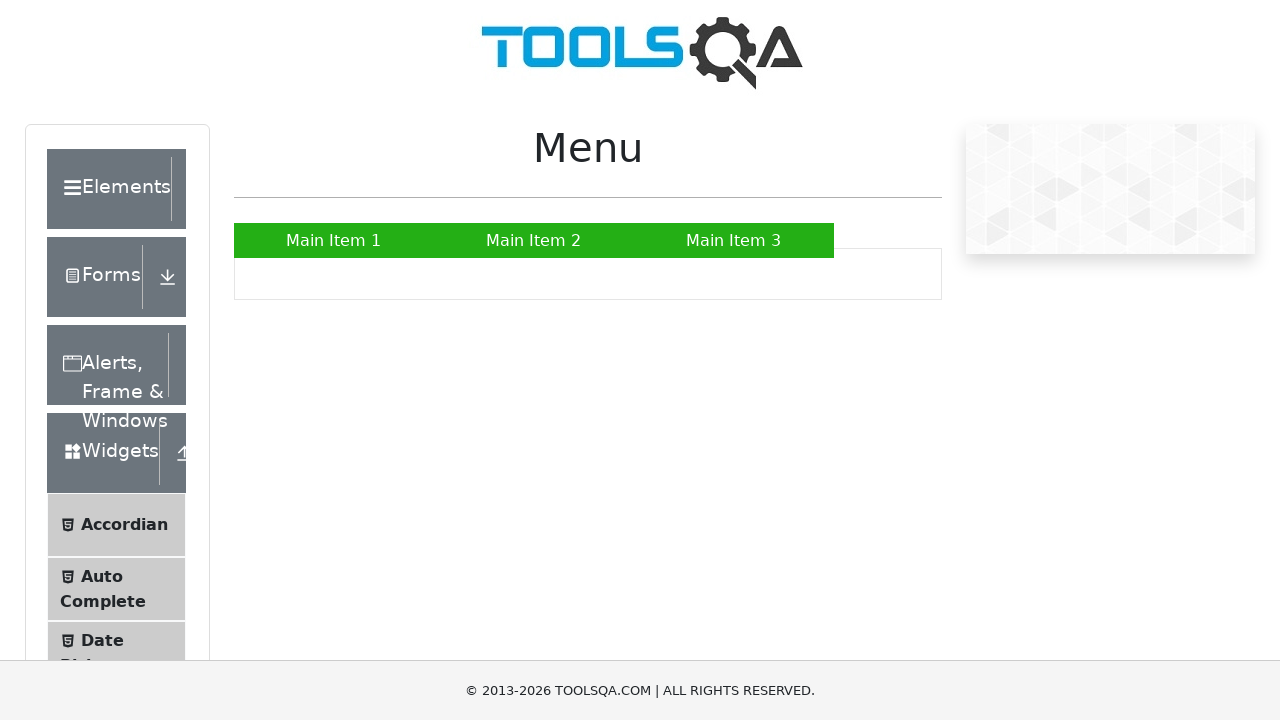

Hovered over Main Item 2 to reveal submenu at (534, 240) on a:has-text('Main Item 2')
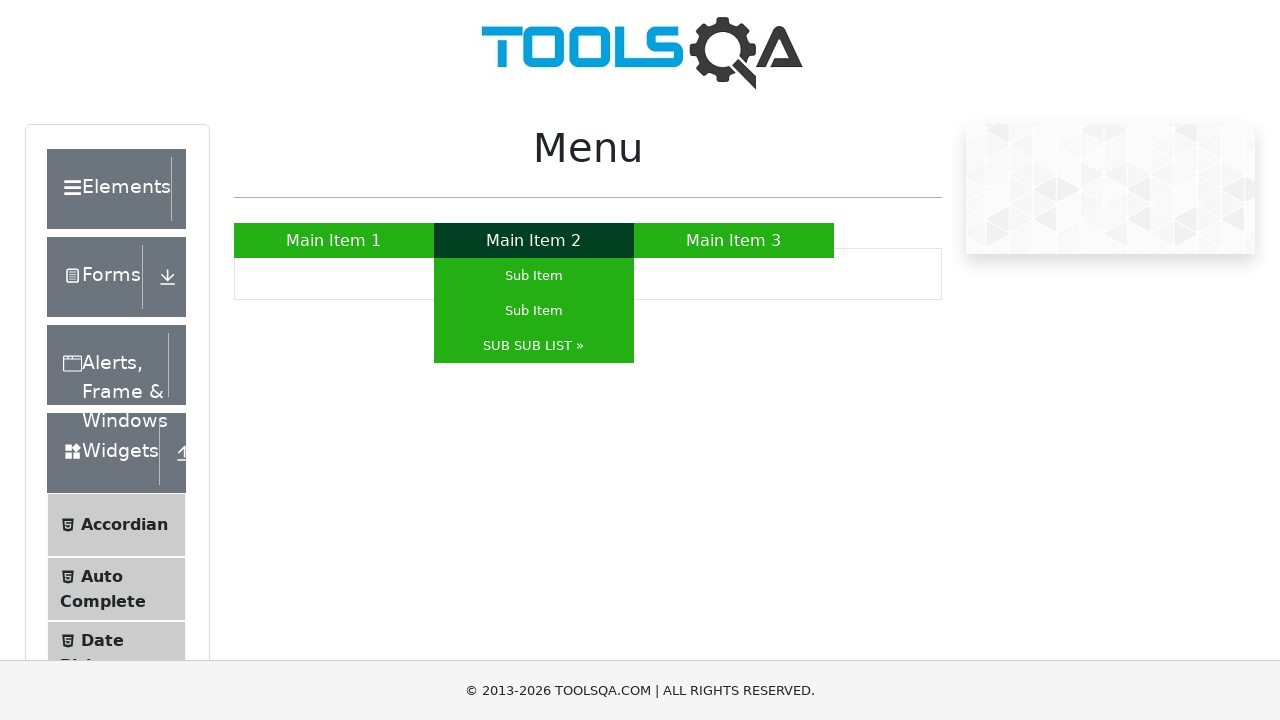

Hovered over SUB SUB LIST to reveal nested submenu at (534, 346) on a:has-text('SUB SUB LIST »')
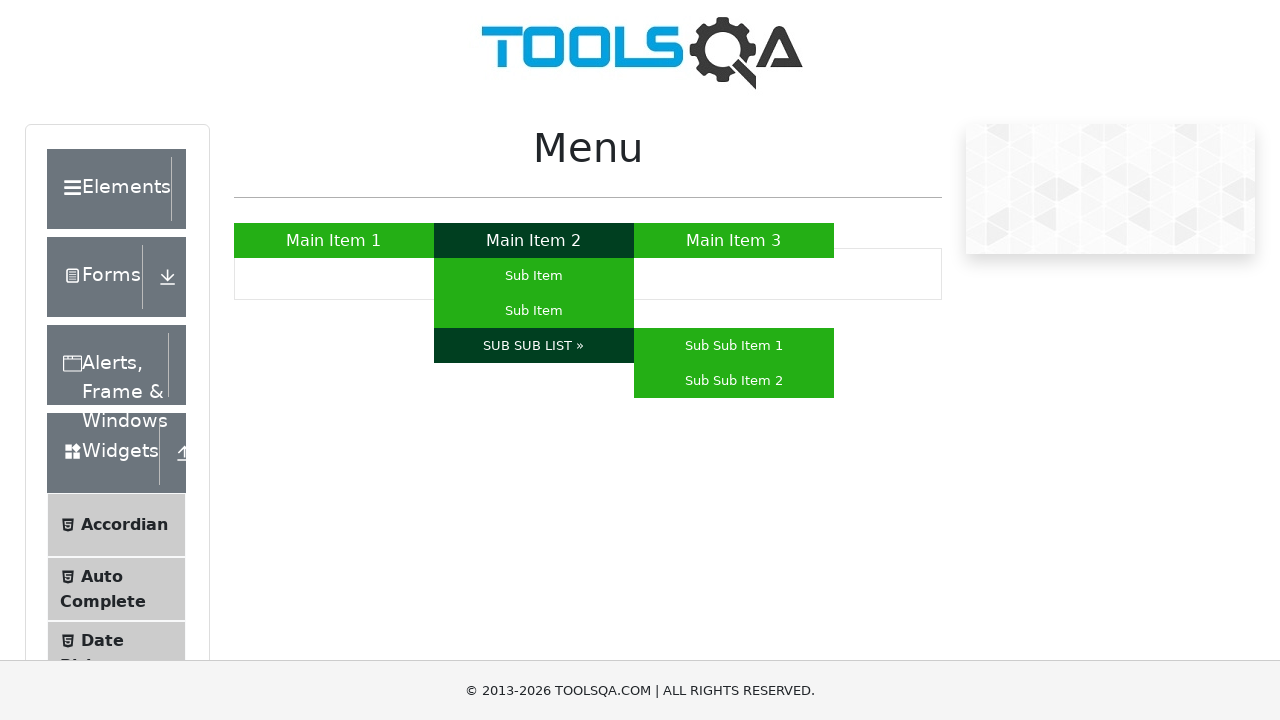

Verified Sub Sub Item 1 is visible
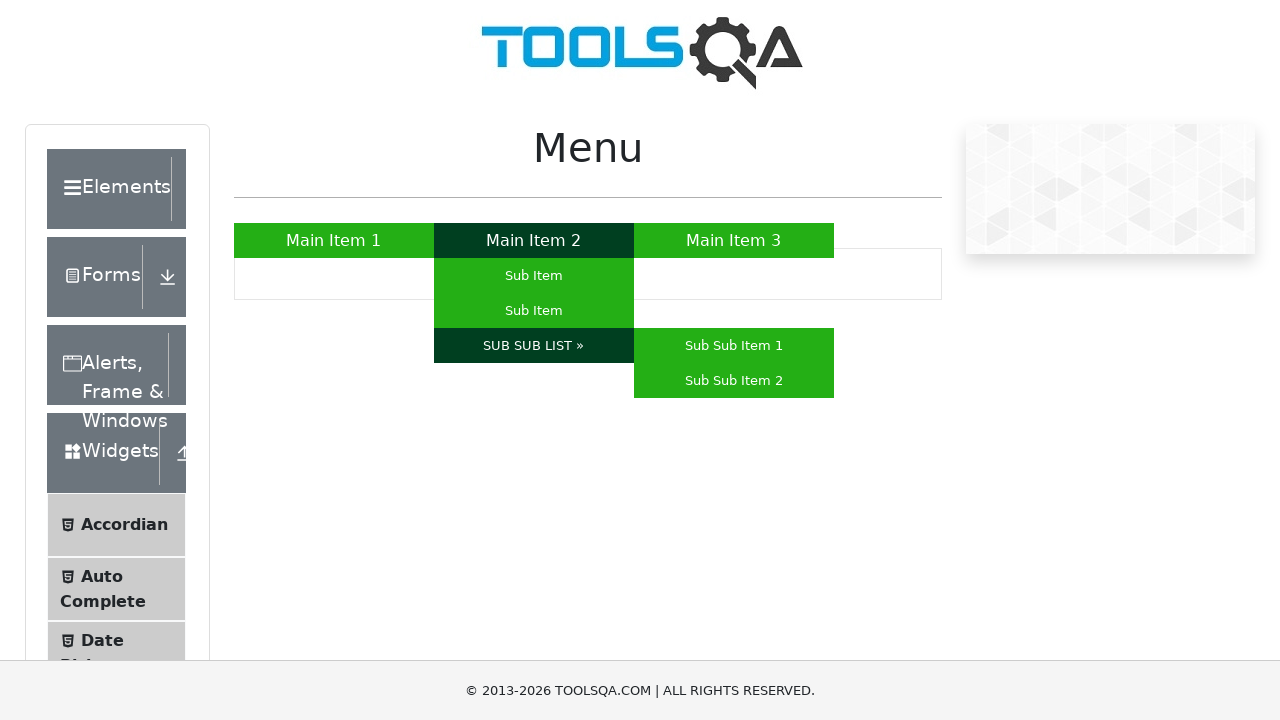

Verified Sub Sub Item 2 is visible
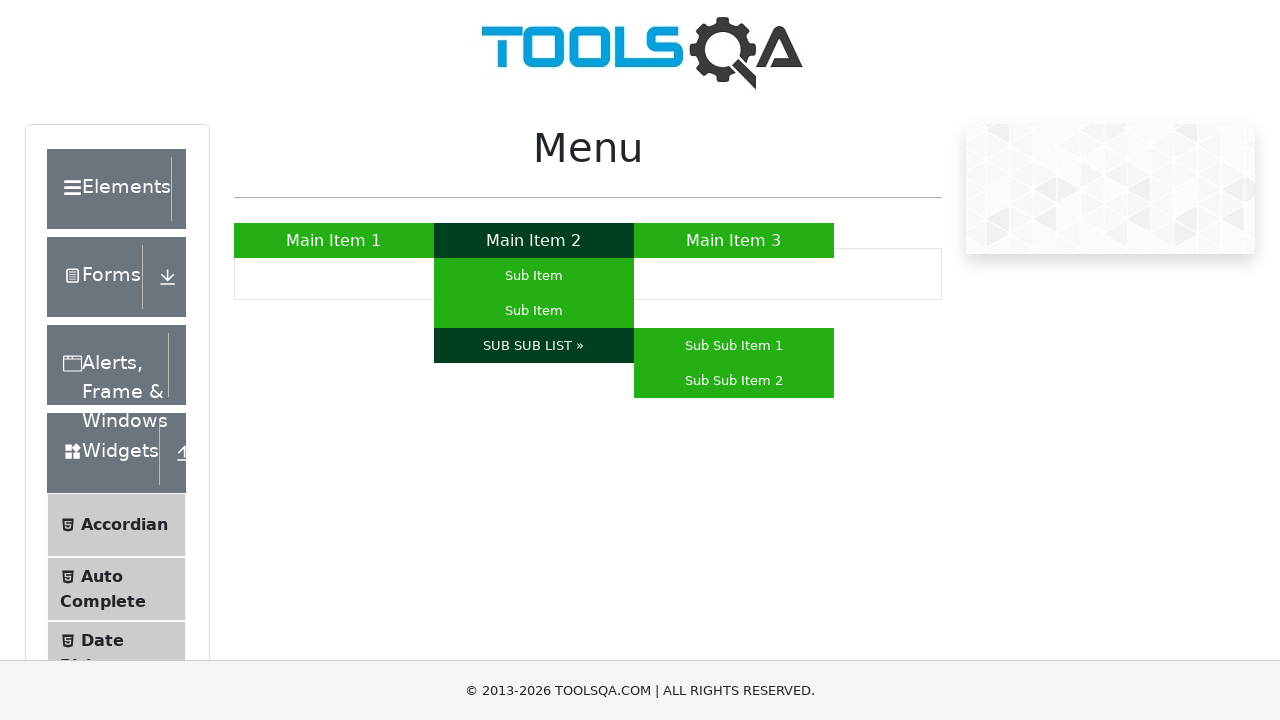

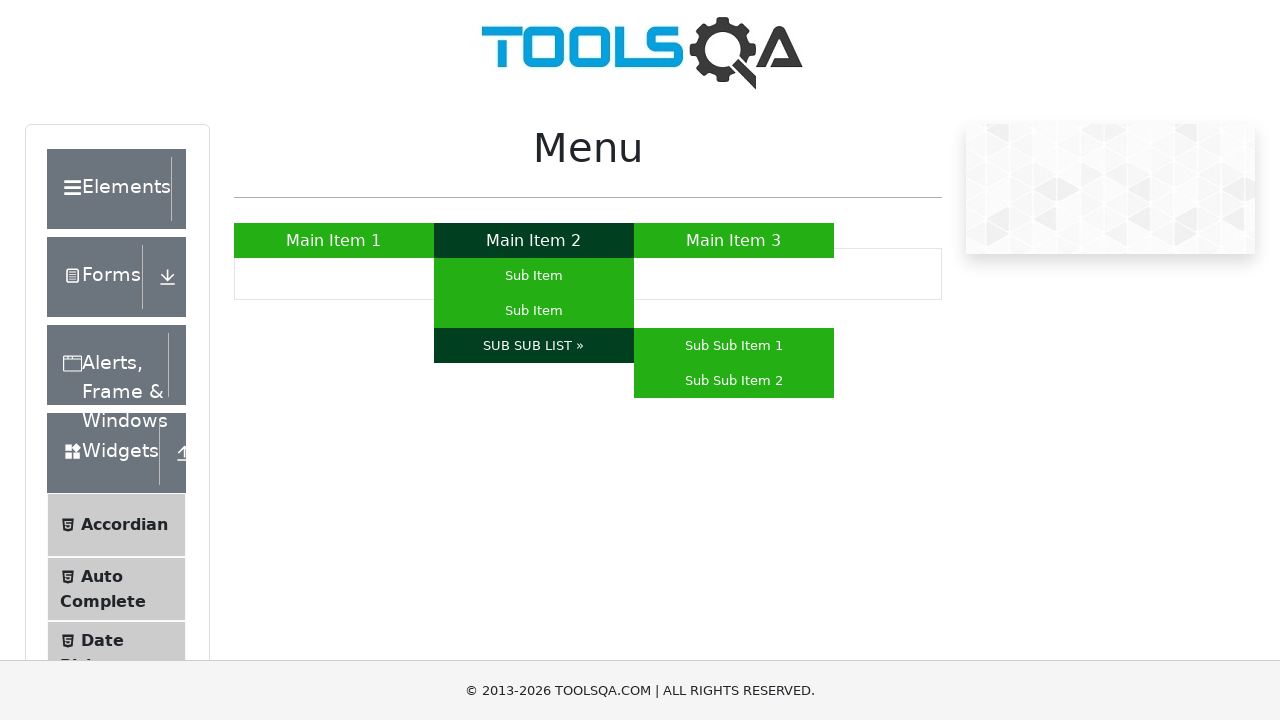